Navigates to OrangeHRM demo site and verifies that button elements are present on the page

Starting URL: https://opensource-demo.orangehrmlive.com/

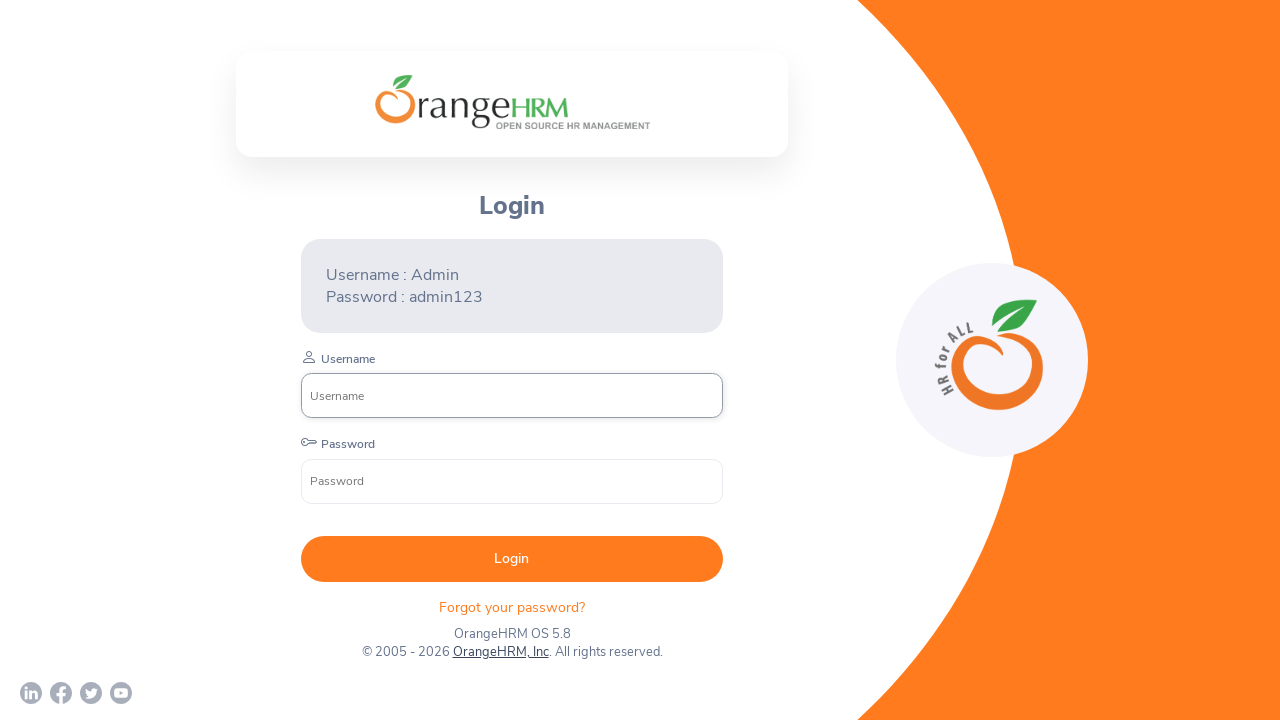

Waited for button elements to be present on the page
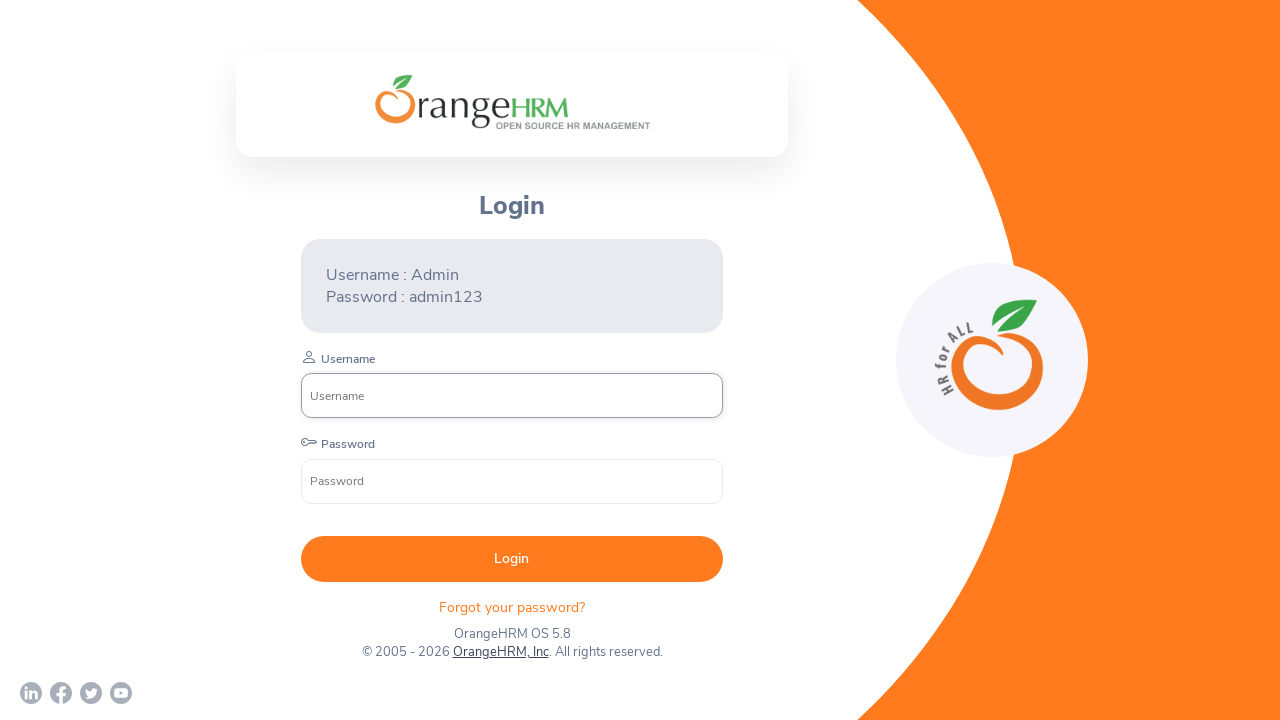

Located all button elements on the page
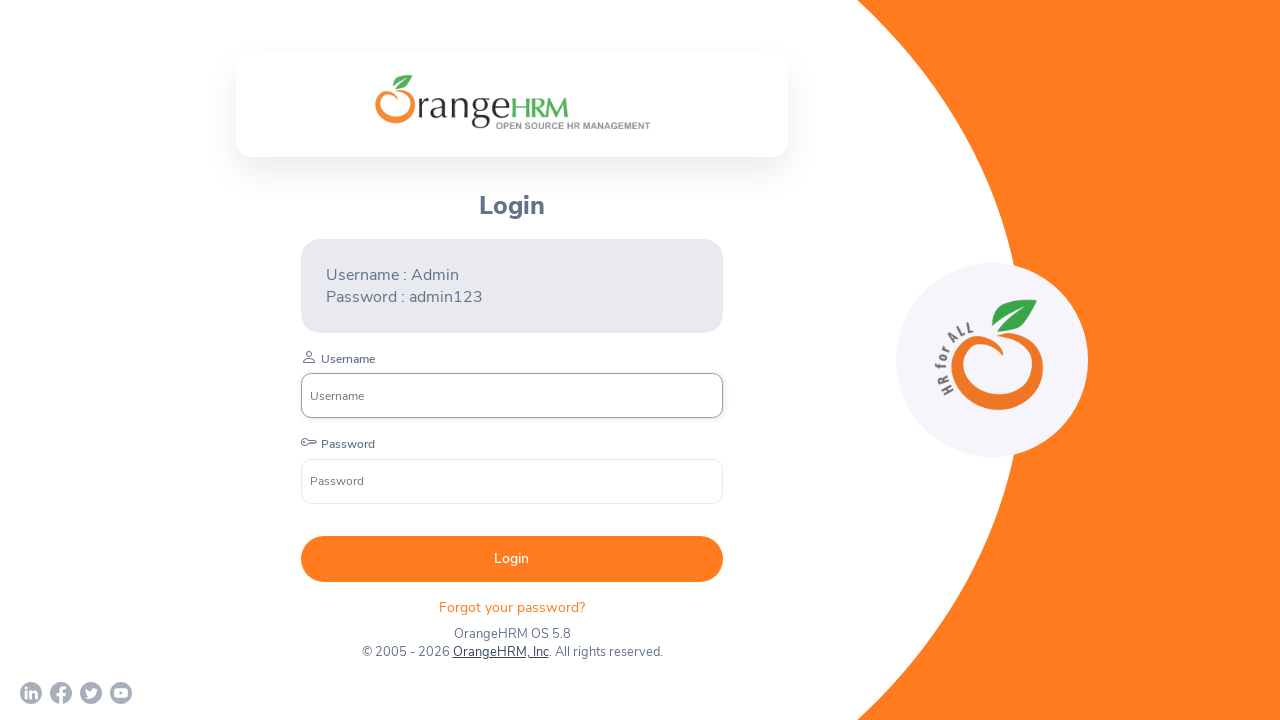

Verified first button is visible
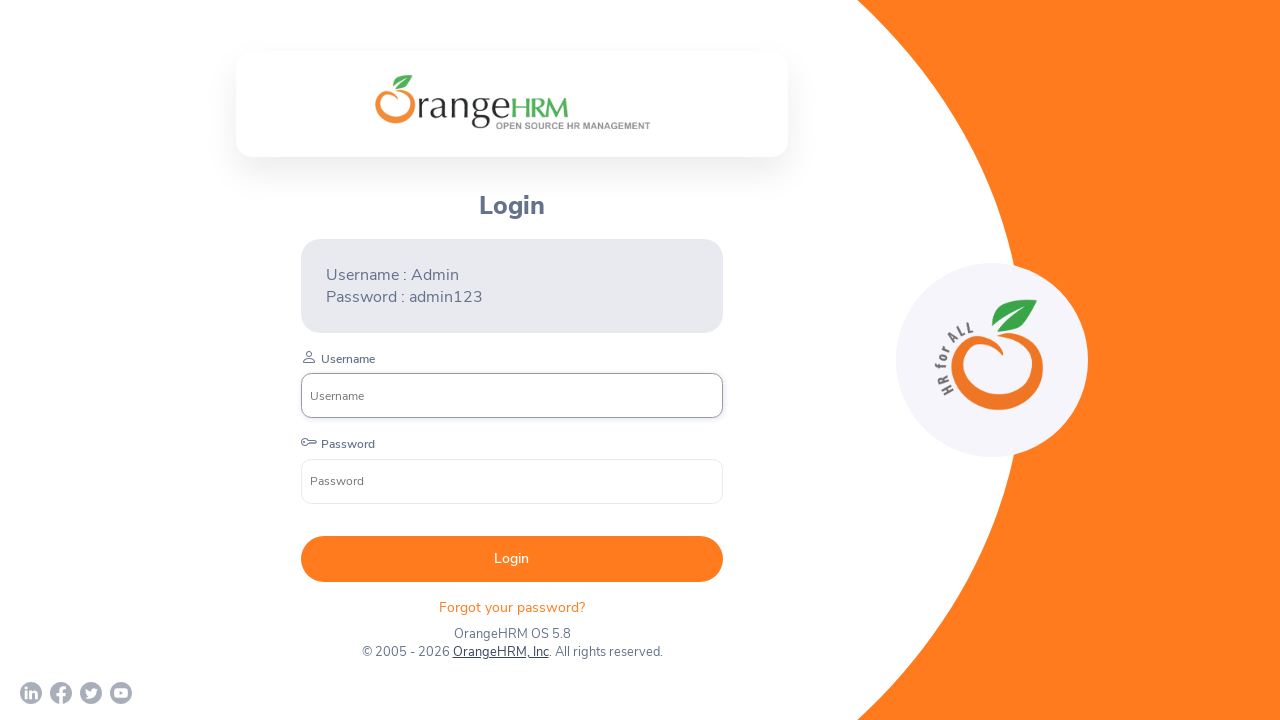

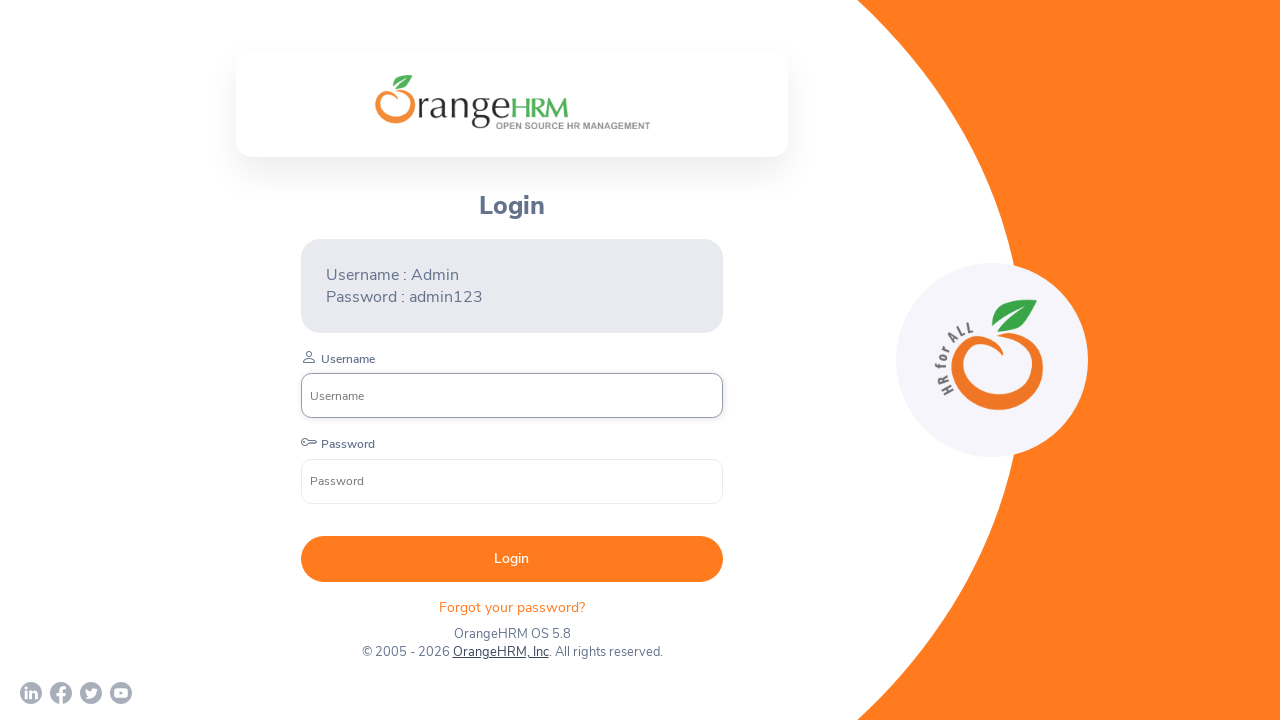